Navigates to login page, clicks login with empty credentials, and verifies error message is displayed

Starting URL: https://the-internet.herokuapp.com/

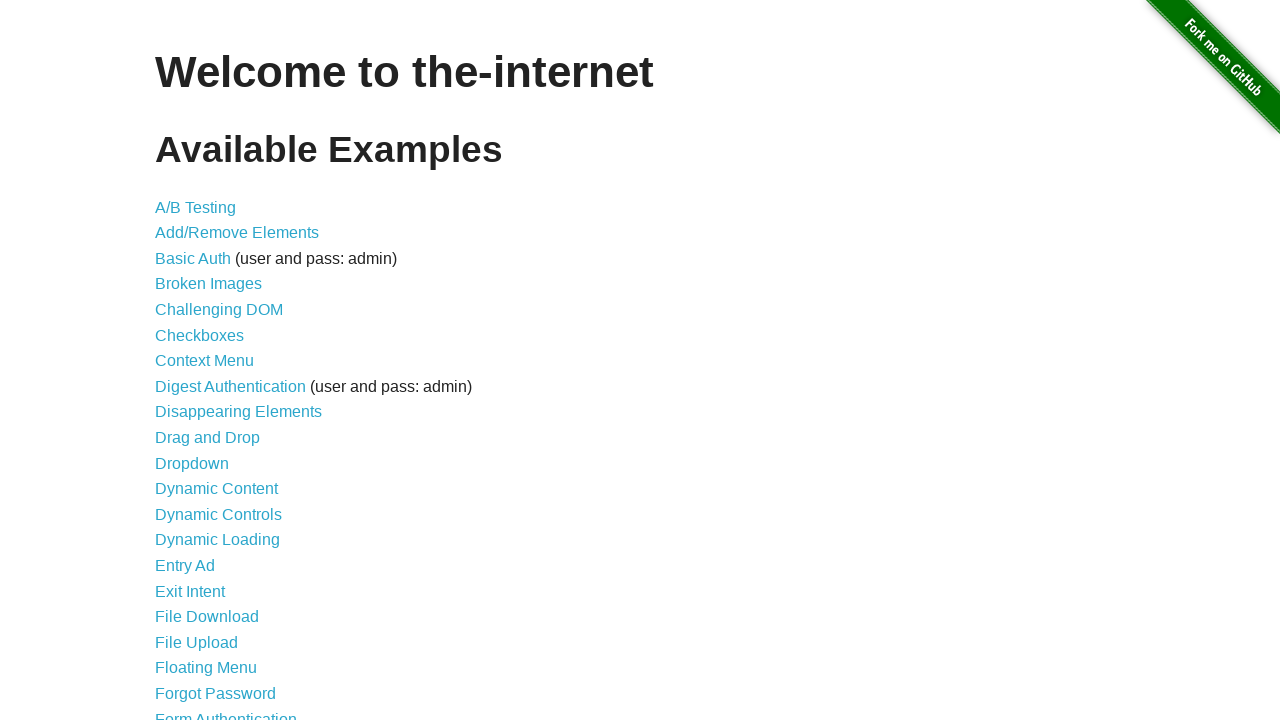

Clicked on Form Authentication link at (226, 712) on text=Form Authentication
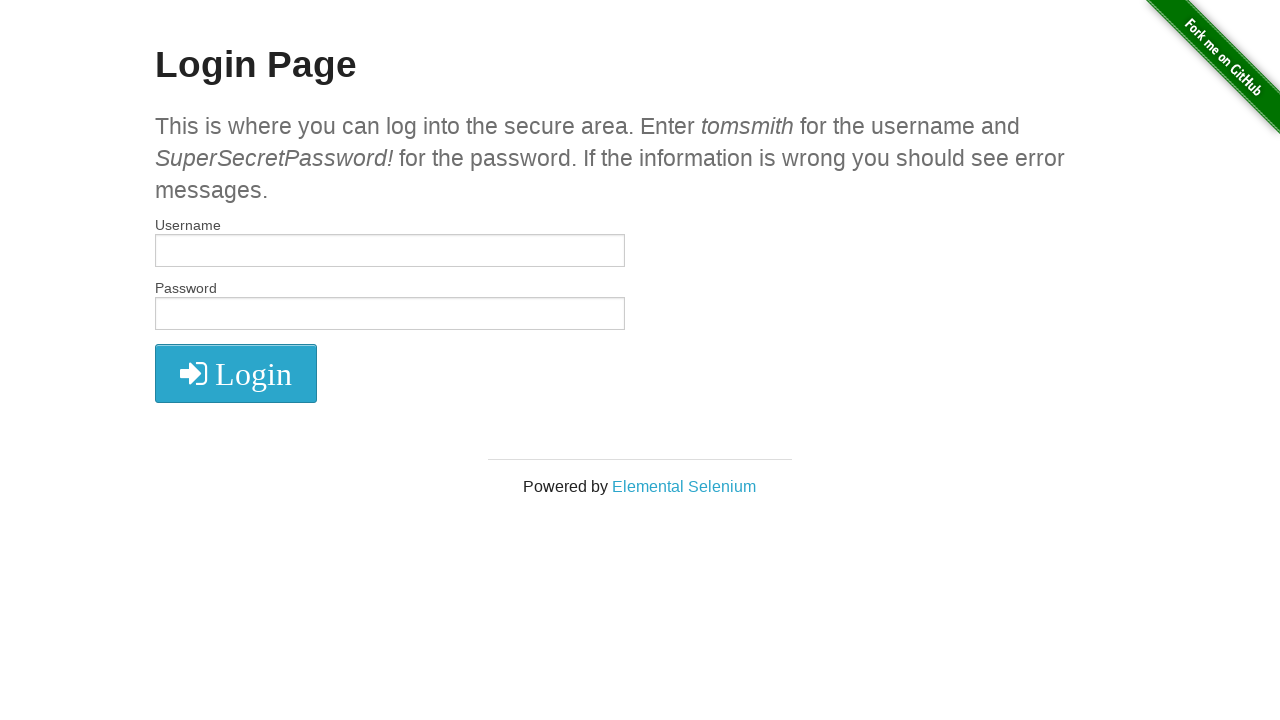

Clicked login button without entering credentials at (236, 374) on i
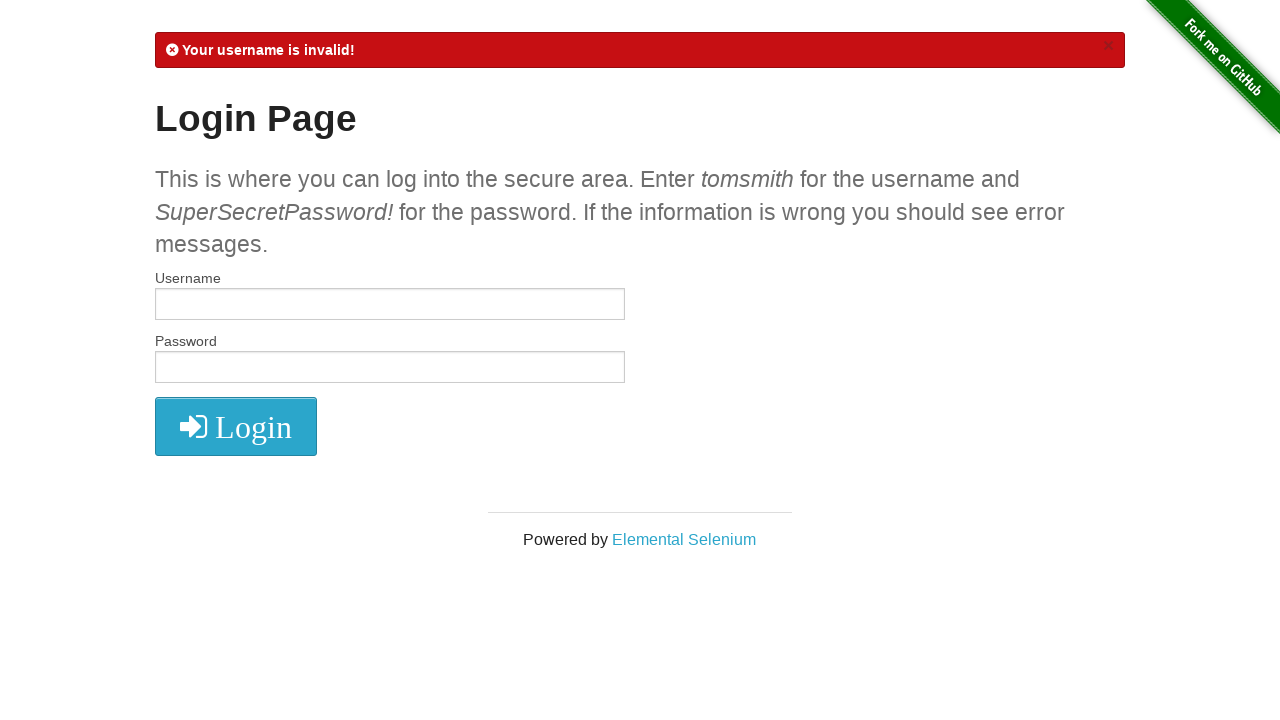

Verified error message is displayed
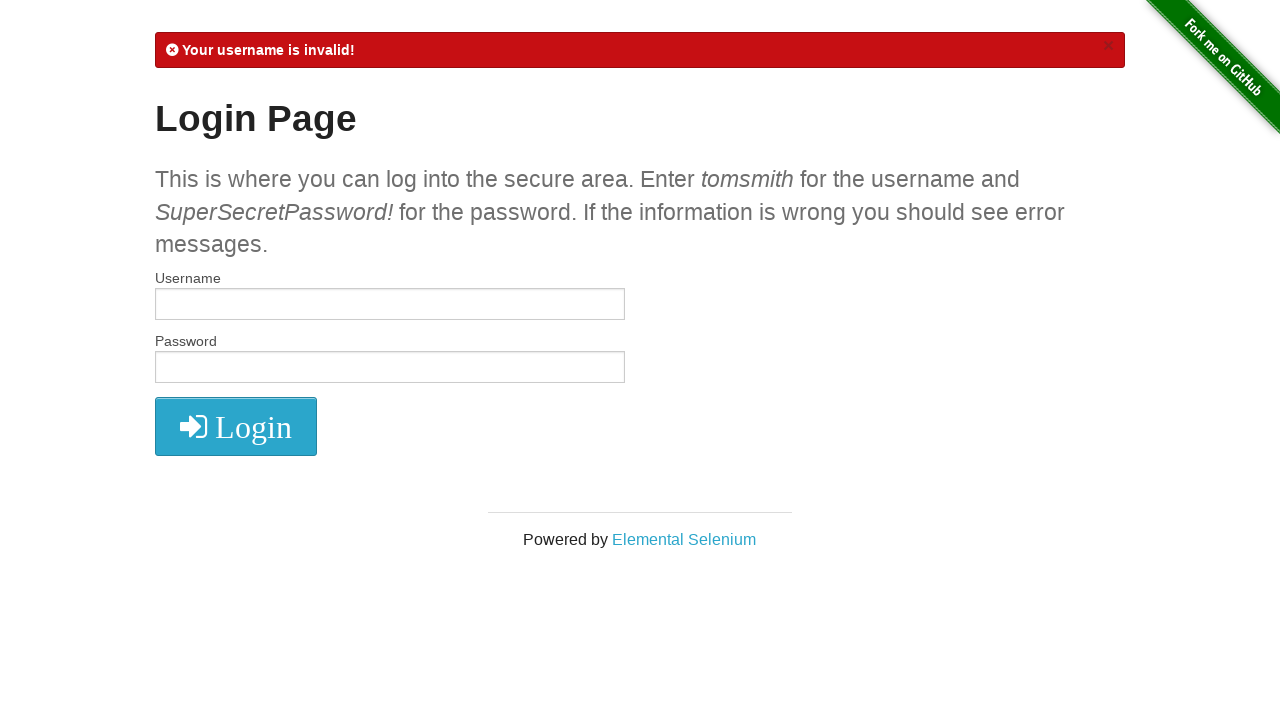

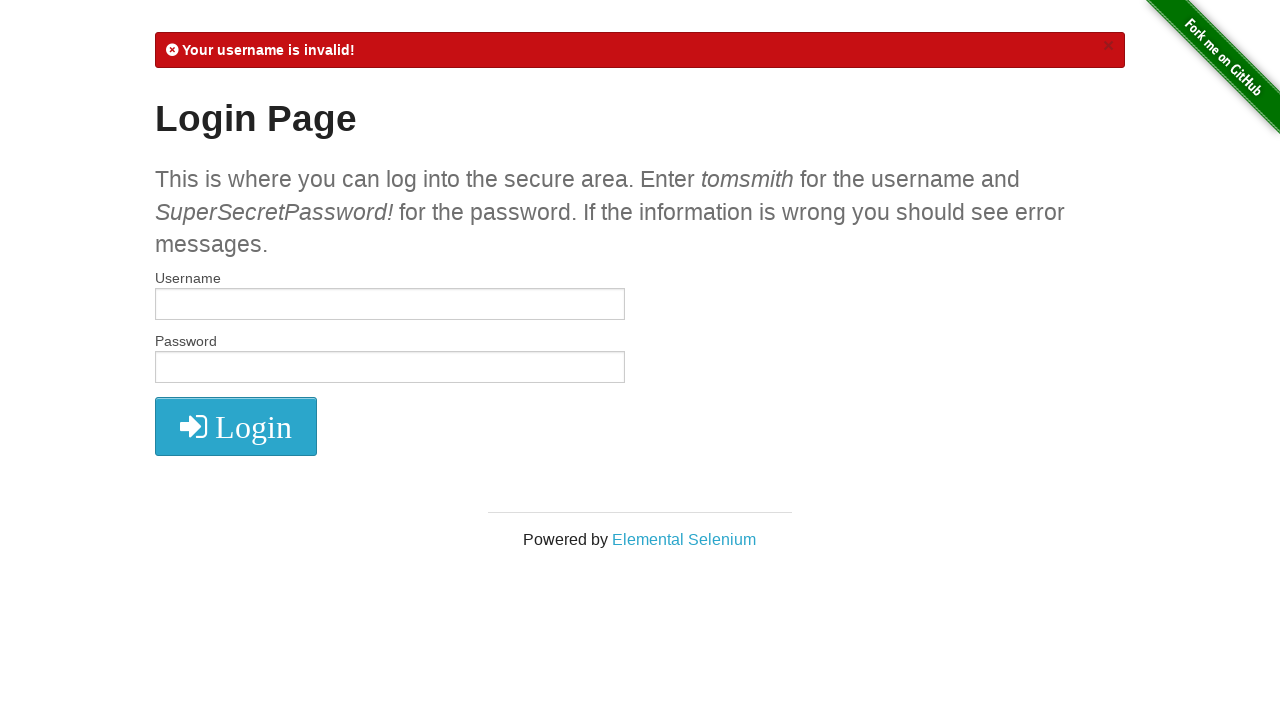